Completes the "Trial of the Stones" puzzle by solving three riddles sequentially, including entering answers and selecting the richest merchant based on comparing wealth values

Starting URL: https://techstepacademy.com/trial-of-the-stones

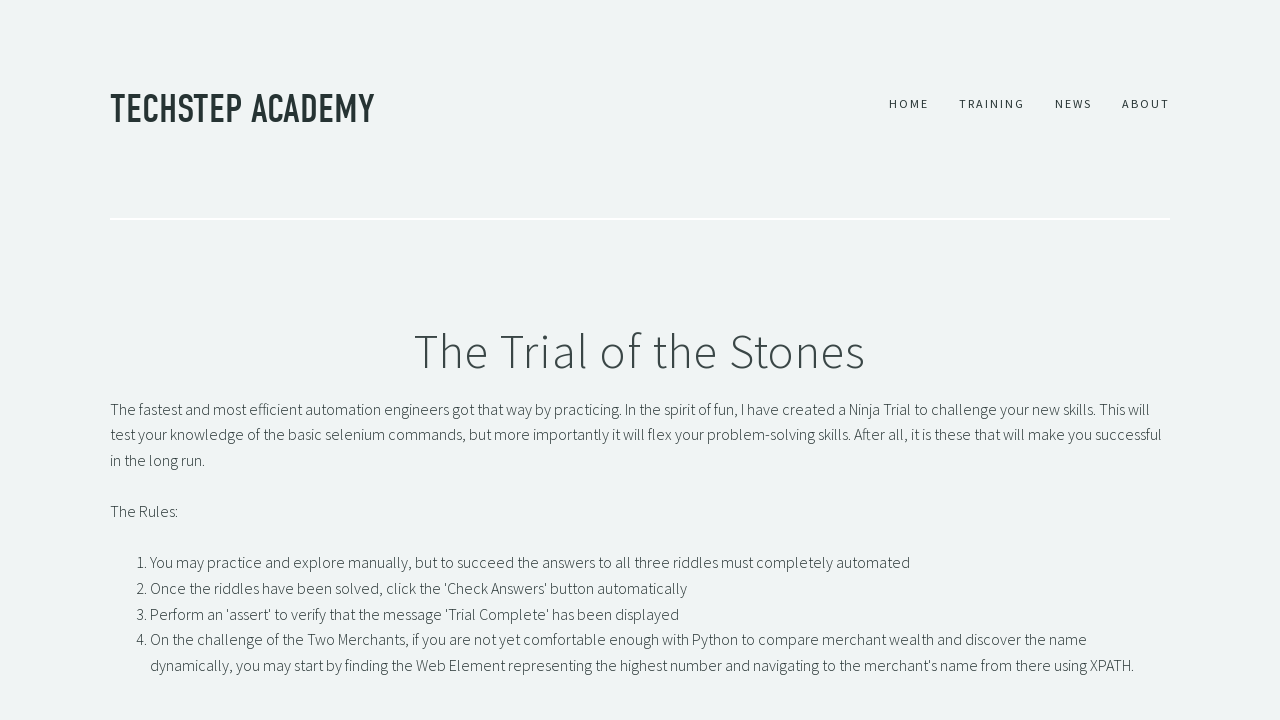

Filled first riddle input with 'rock' on #r1Input
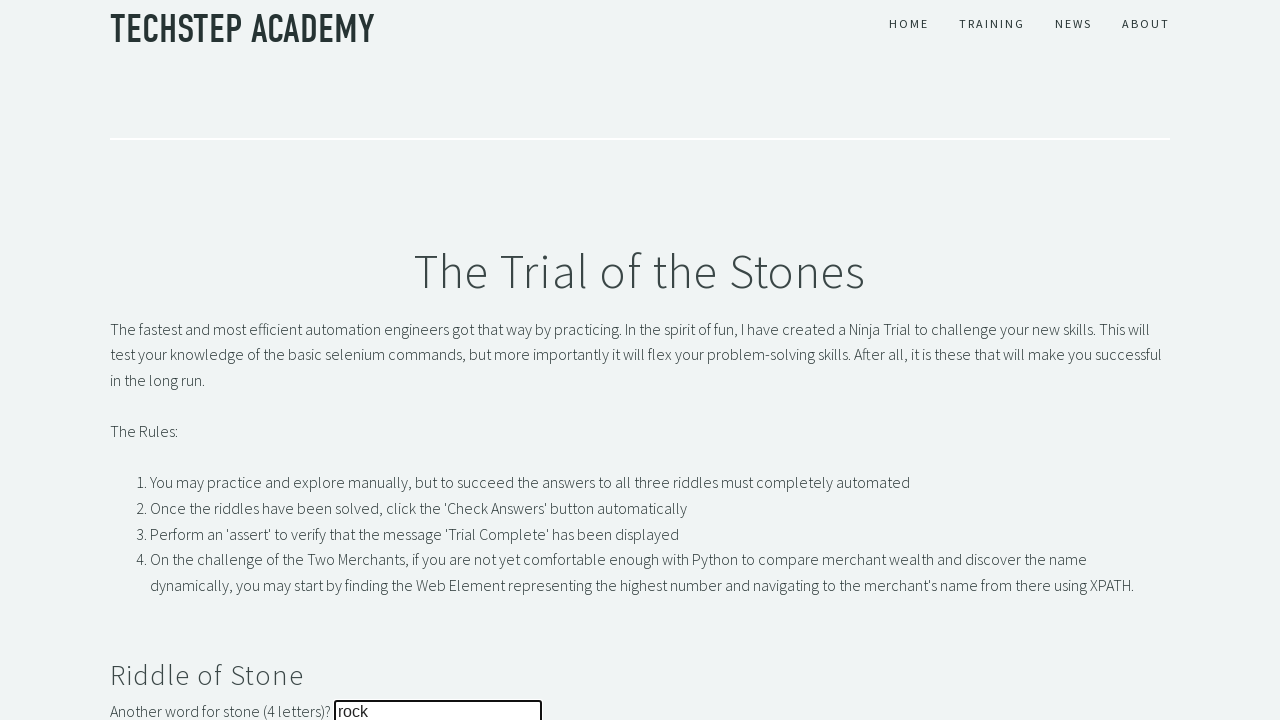

Clicked submit button for first riddle at (145, 360) on #r1Btn
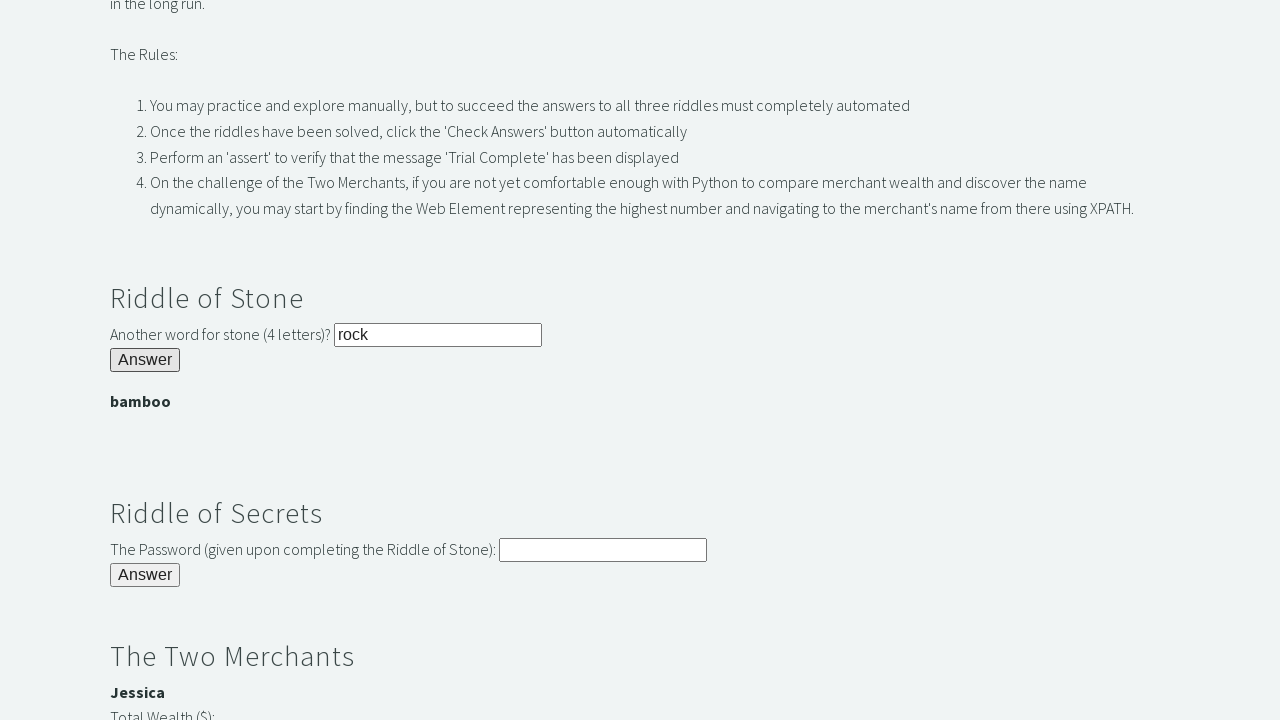

Filled second riddle input with 'bamboo' on #r2Input
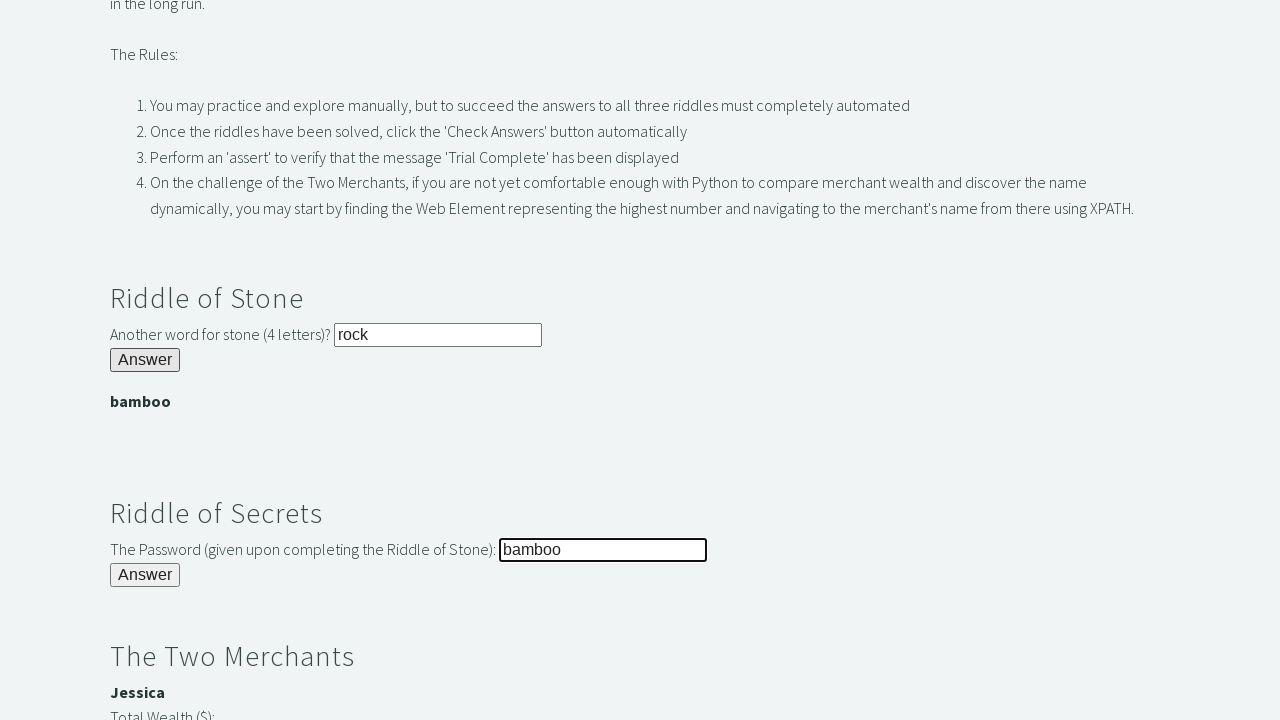

Clicked submit button for second riddle at (145, 575) on #r2Butn
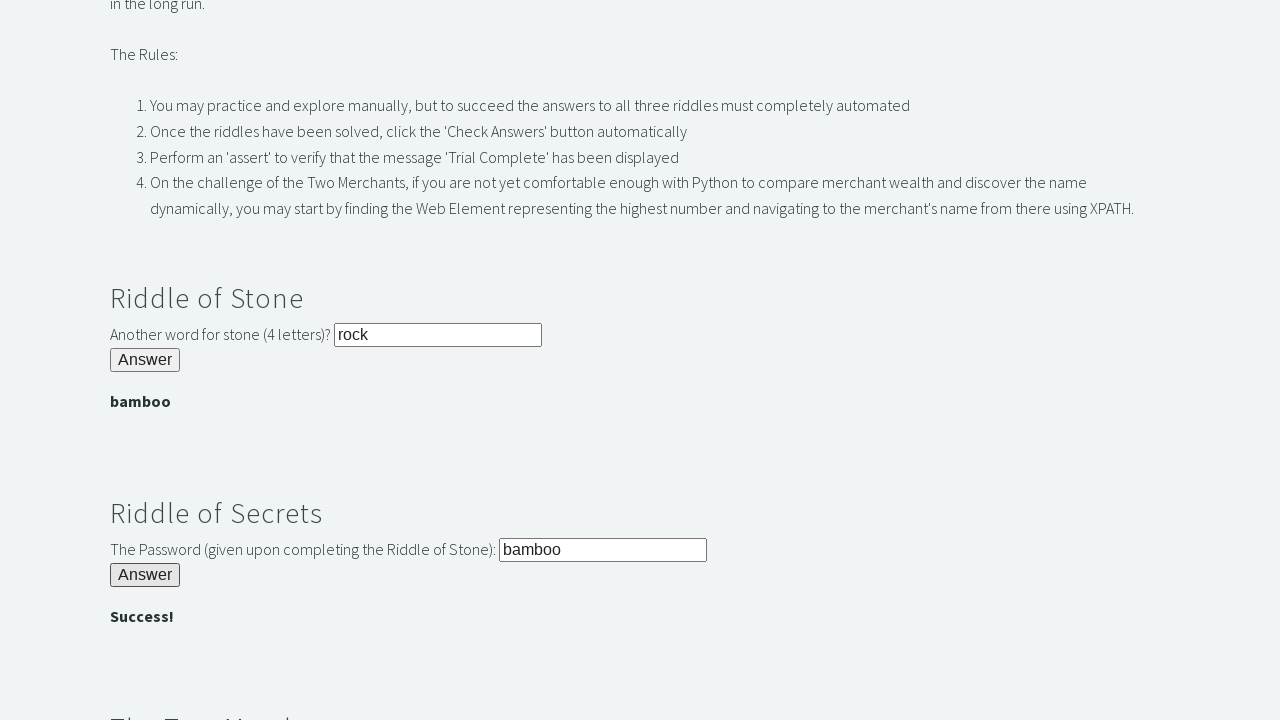

Located first wealth value element
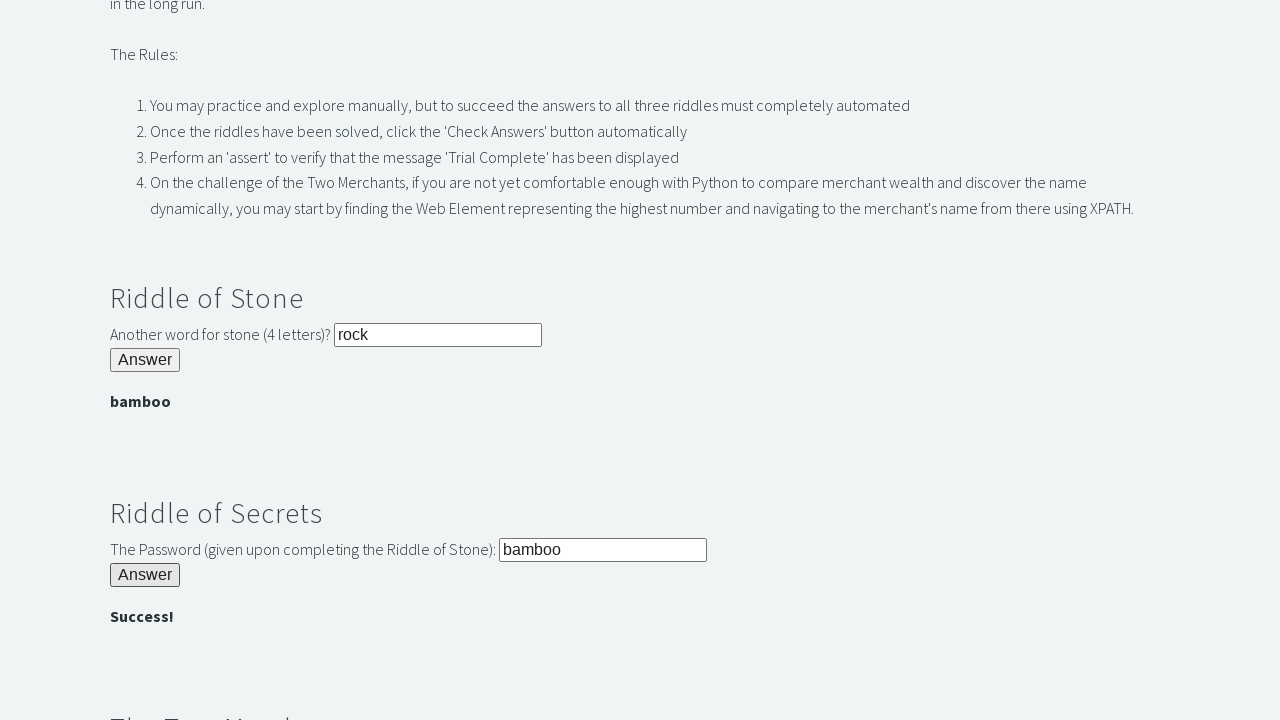

Located second wealth value element
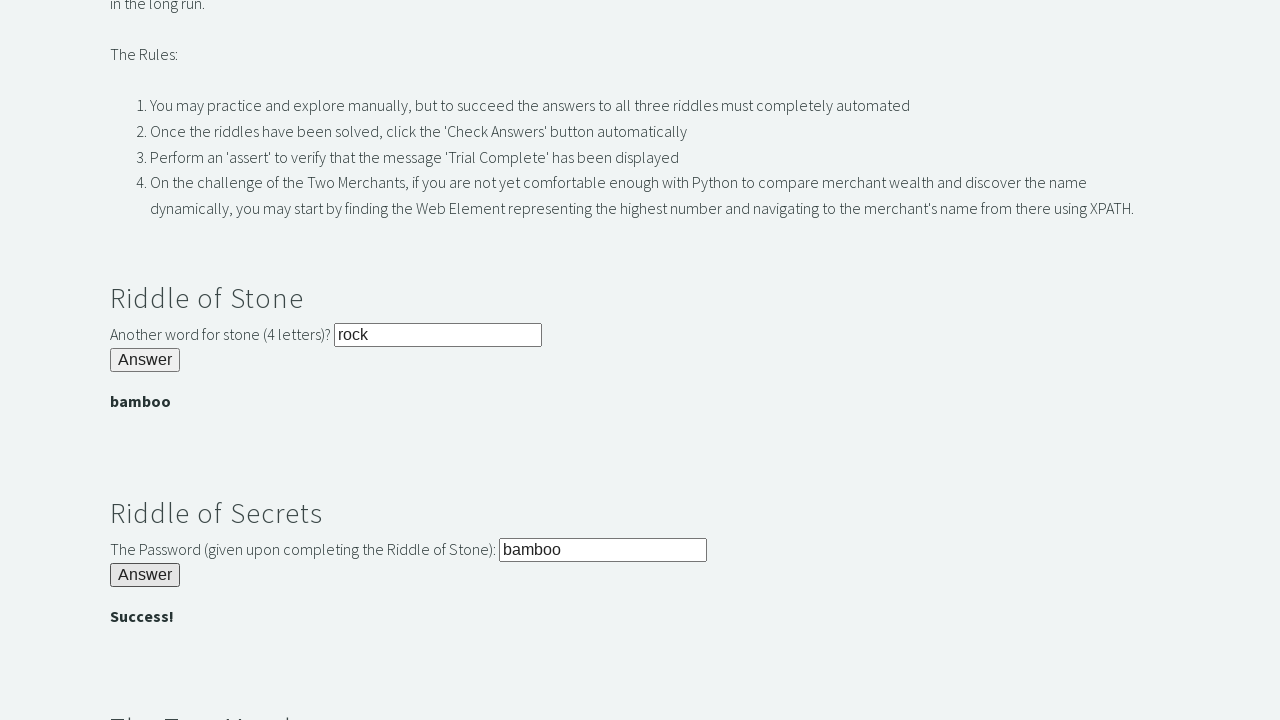

Retrieved first wealth value: 3000
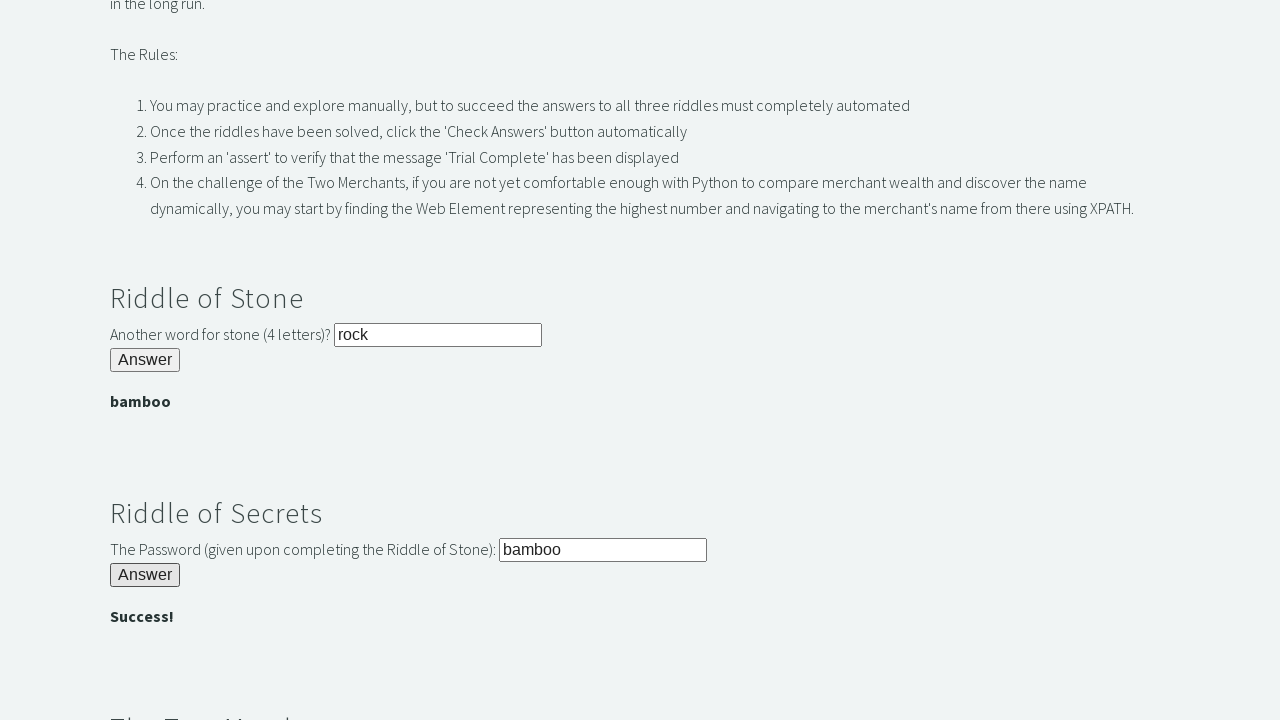

Retrieved second wealth value: 2000
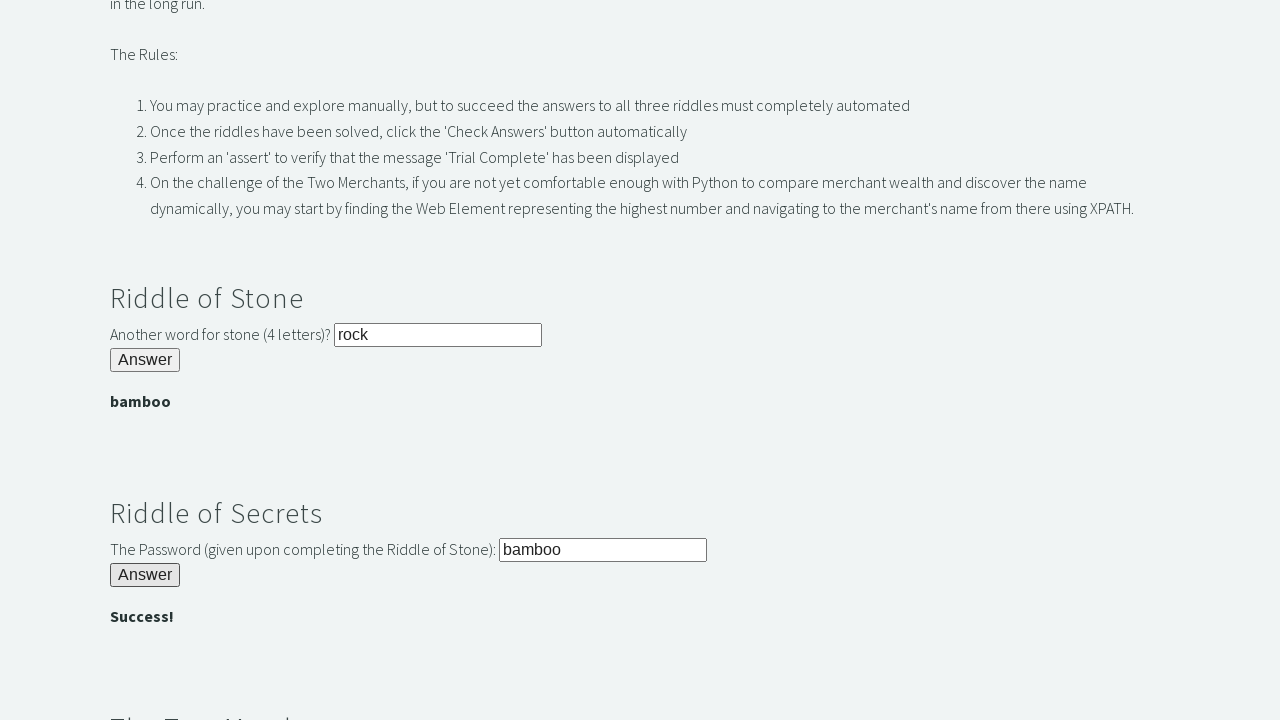

Determined Jessica is the richest merchant based on wealth comparison
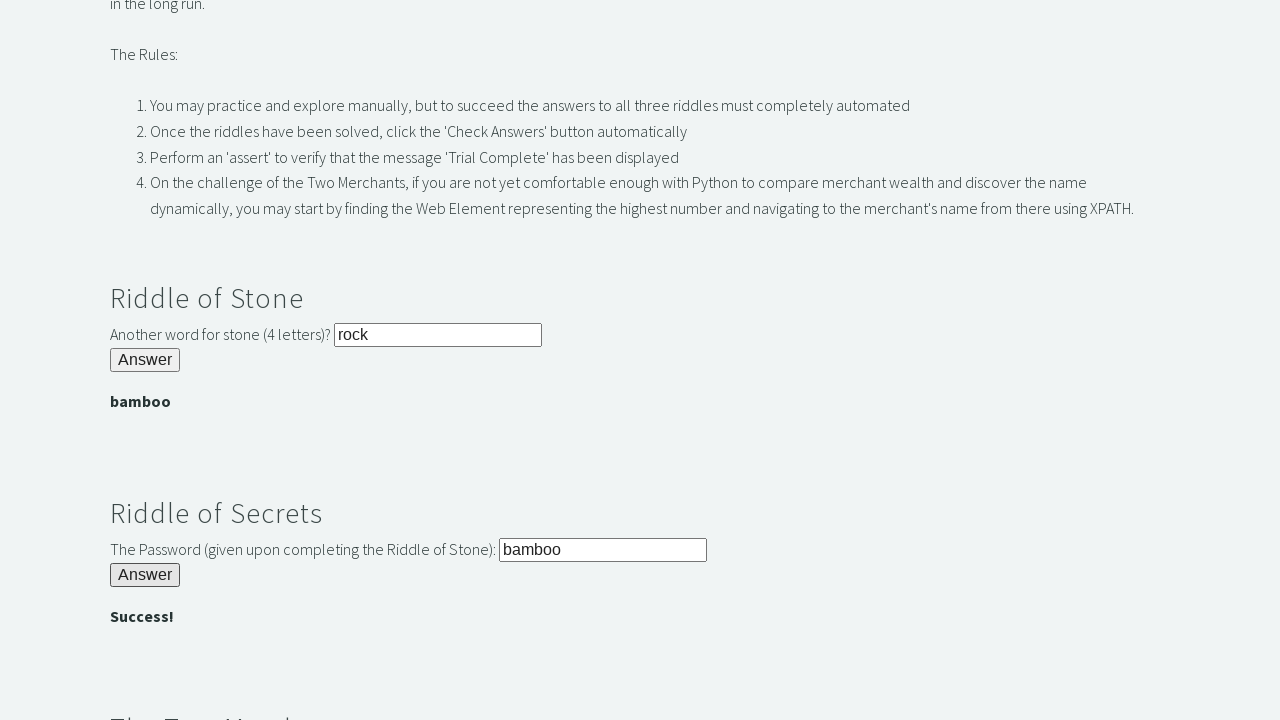

Filled third riddle input with richest merchant name: Jessica on #r3Input
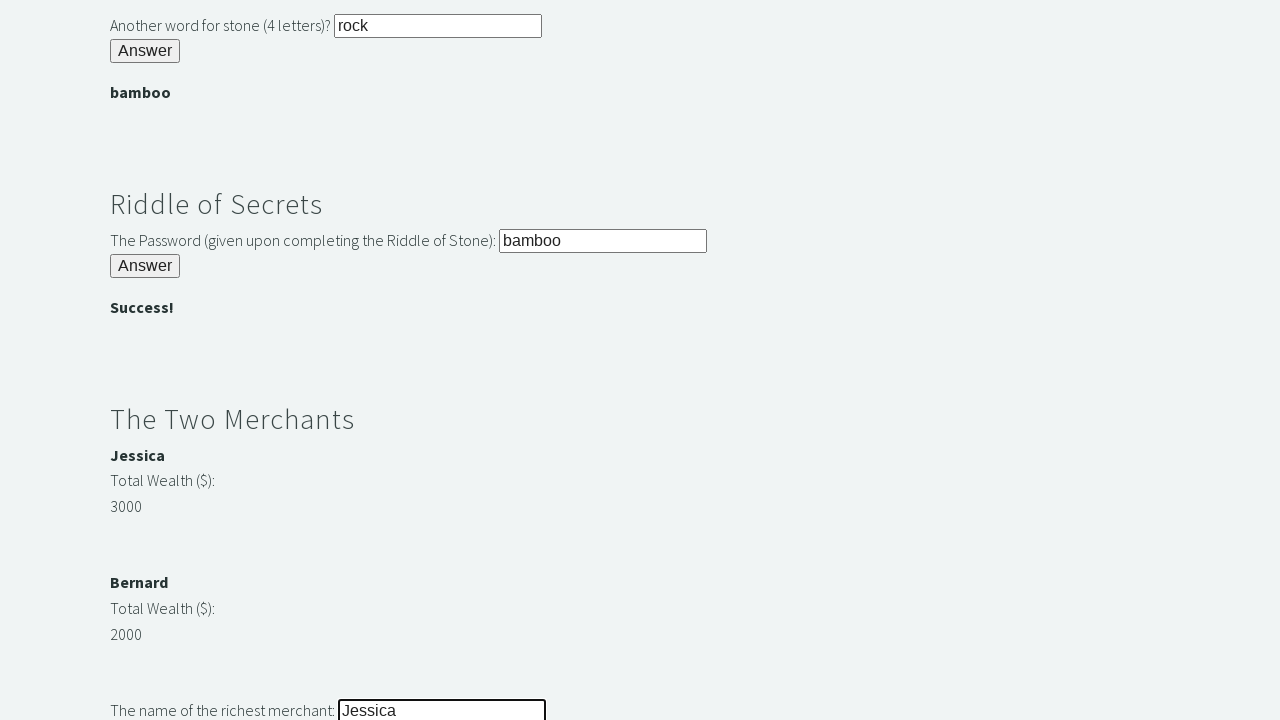

Clicked submit button for third riddle at (145, 360) on #r3Butn
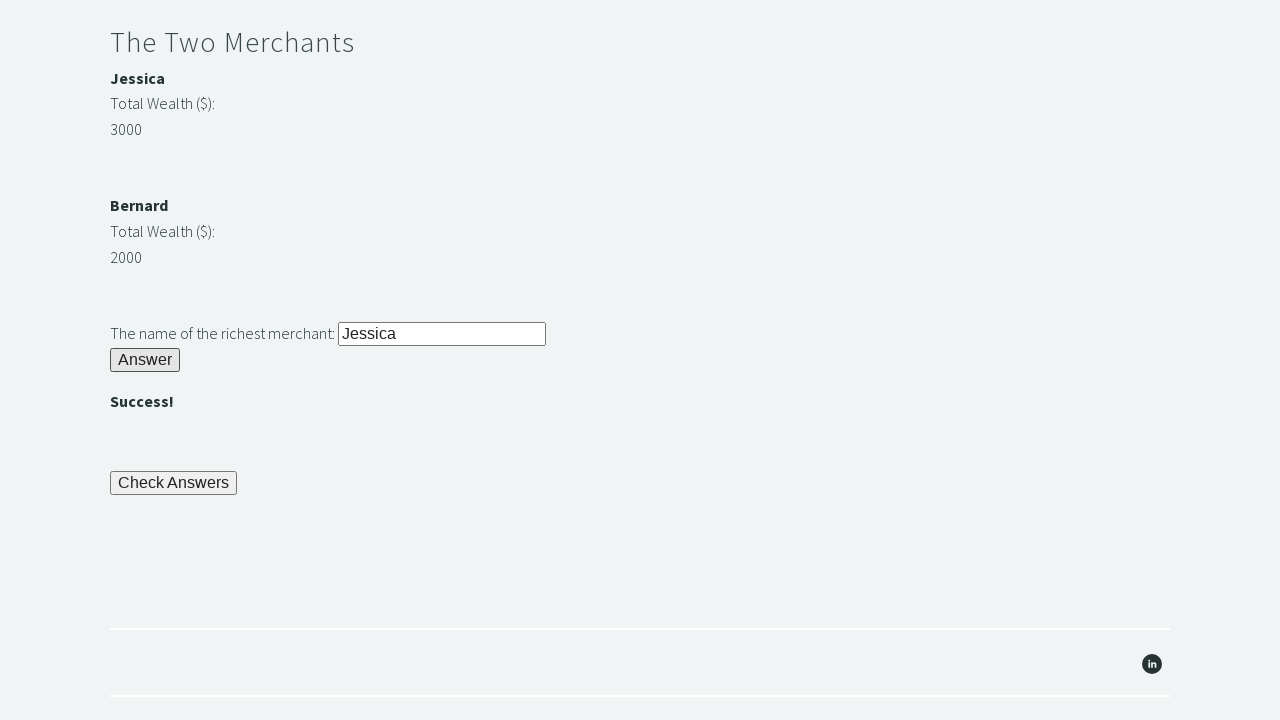

Clicked final check button to complete the trial at (174, 483) on #checkButn
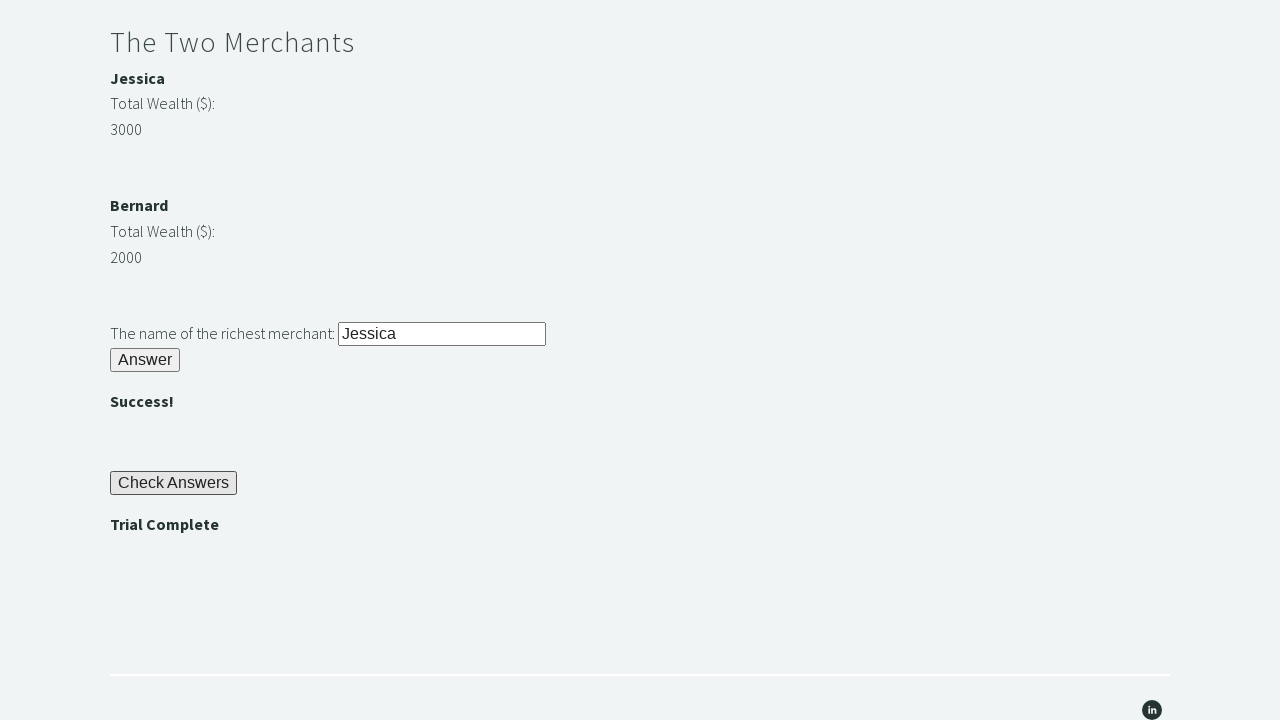

Trial completion banner appeared - puzzle solved successfully
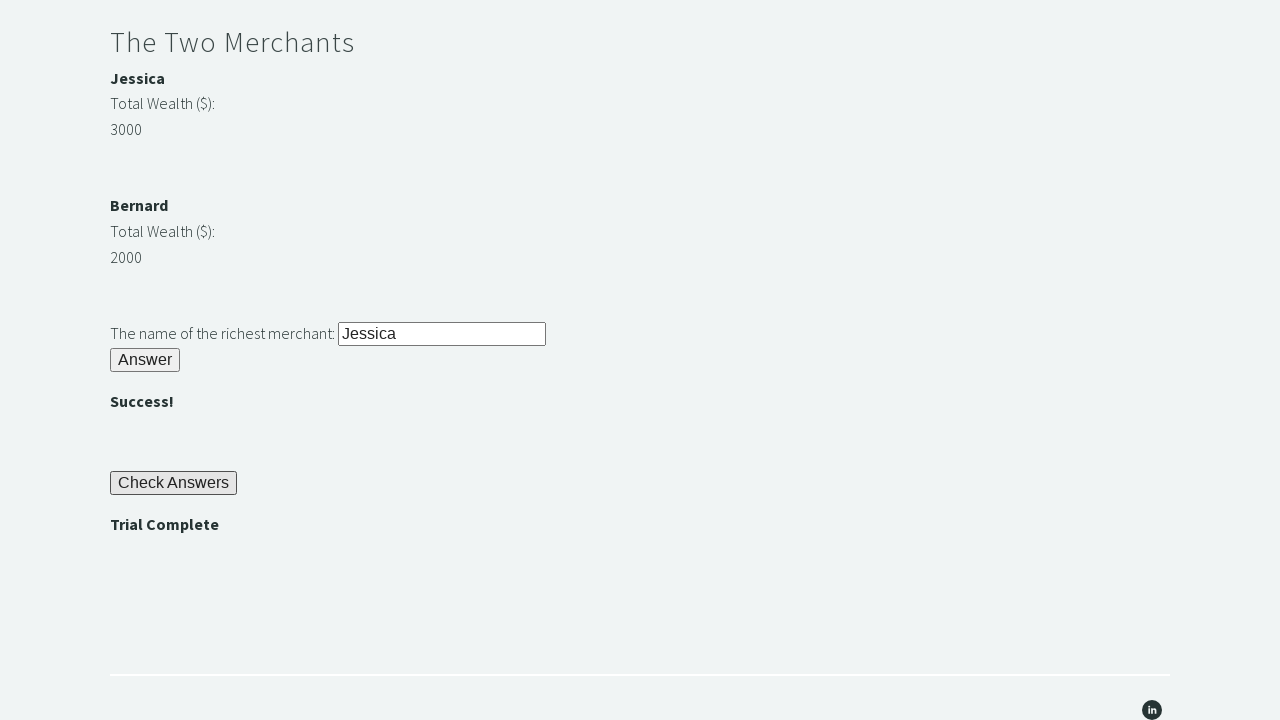

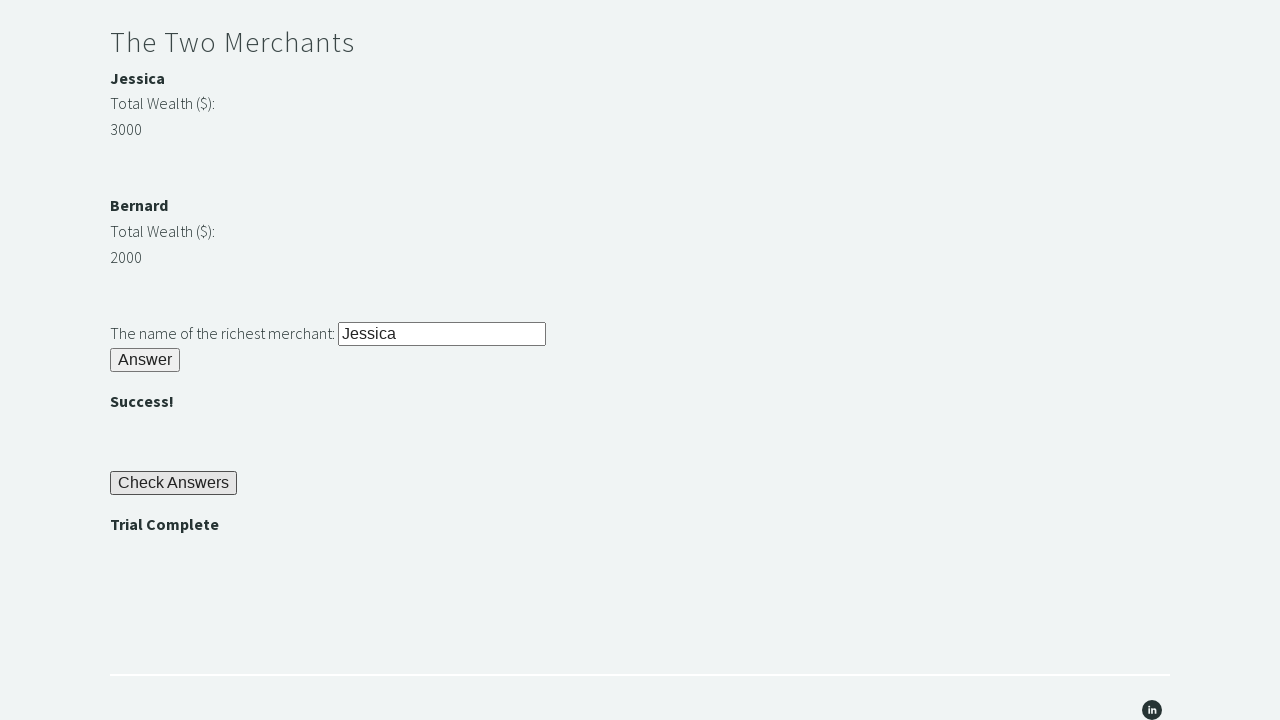